Navigates to the VWO application homepage and verifies the page loads by checking the title

Starting URL: https://app.vwo.com

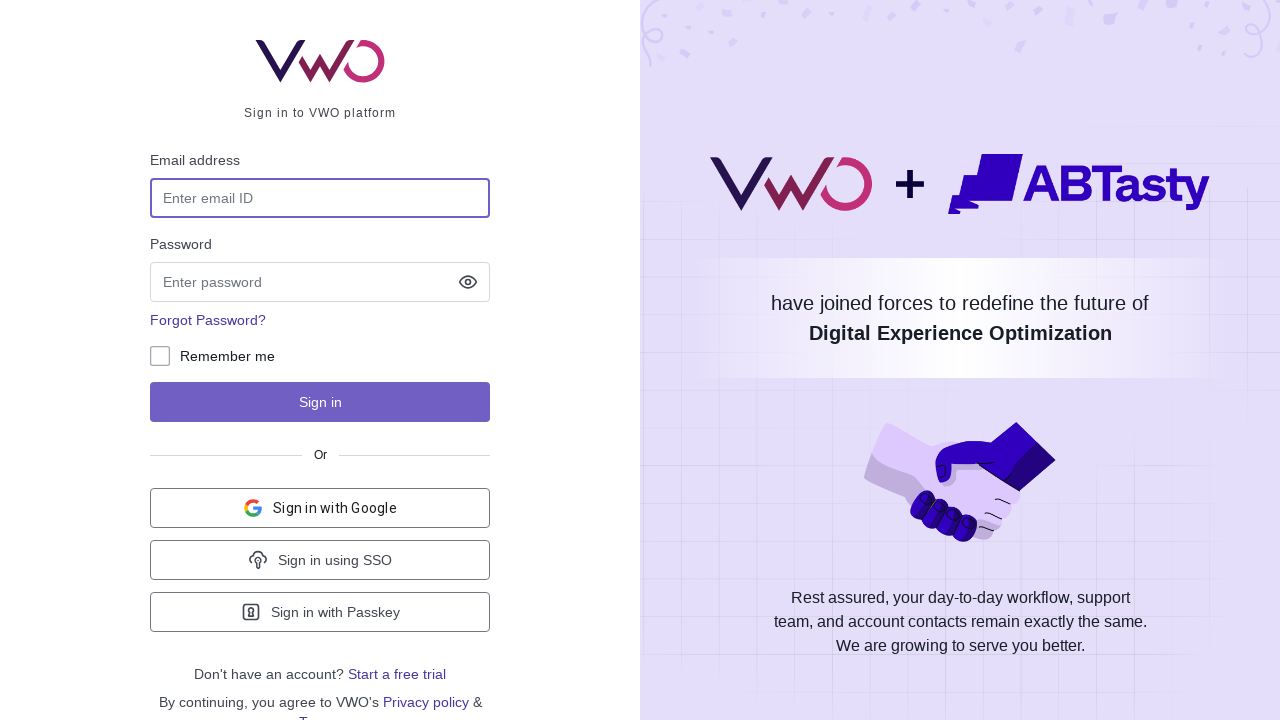

Navigated to VWO application homepage at https://app.vwo.com
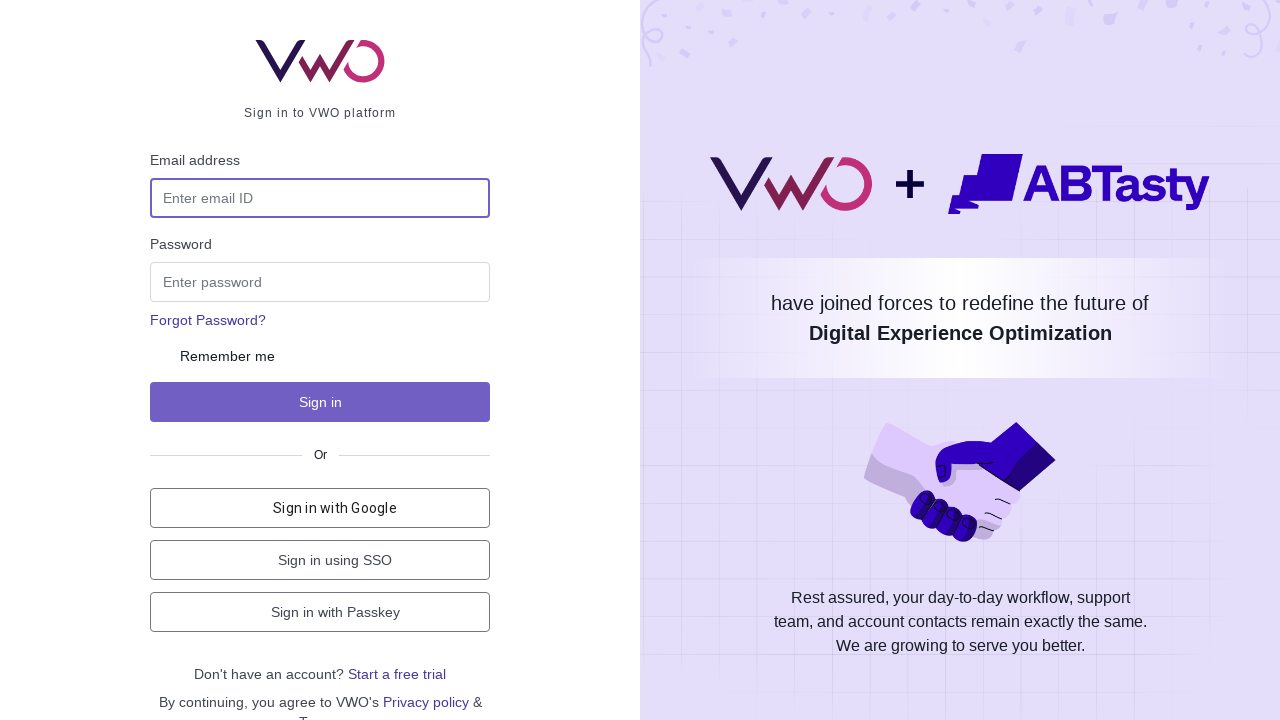

Page DOM content loaded
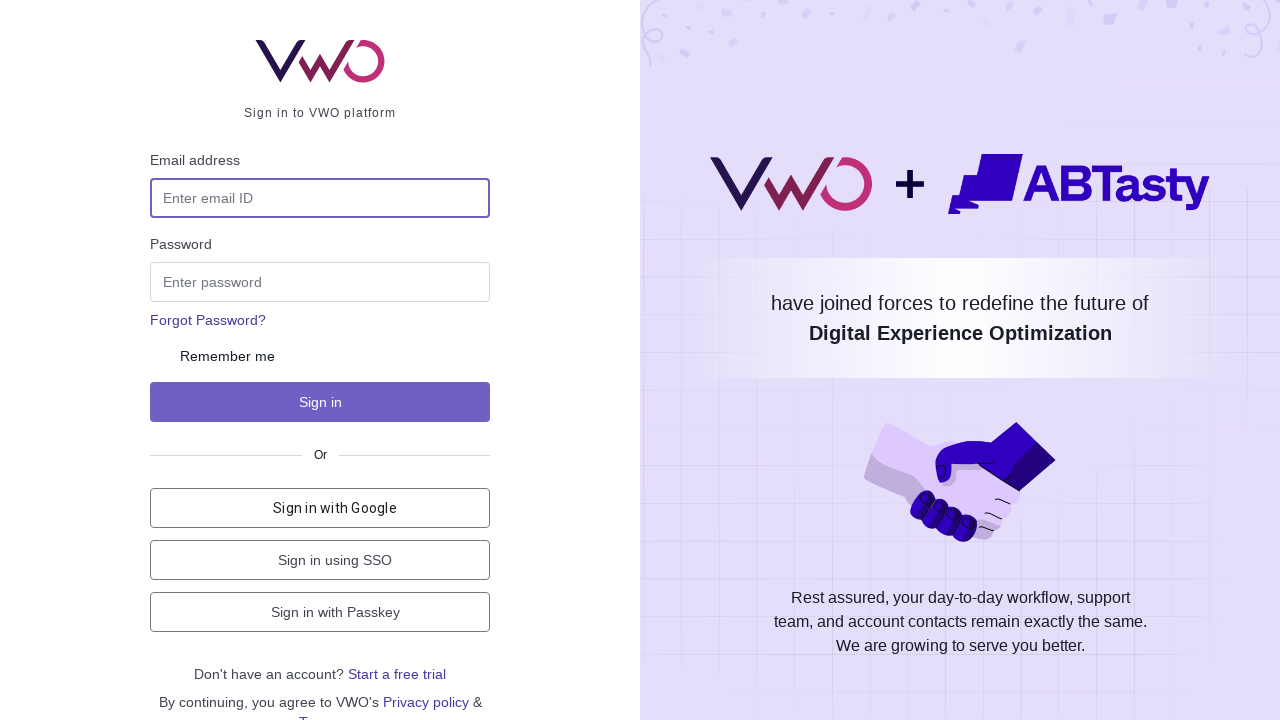

Retrieved page title: 'Login - VWO'
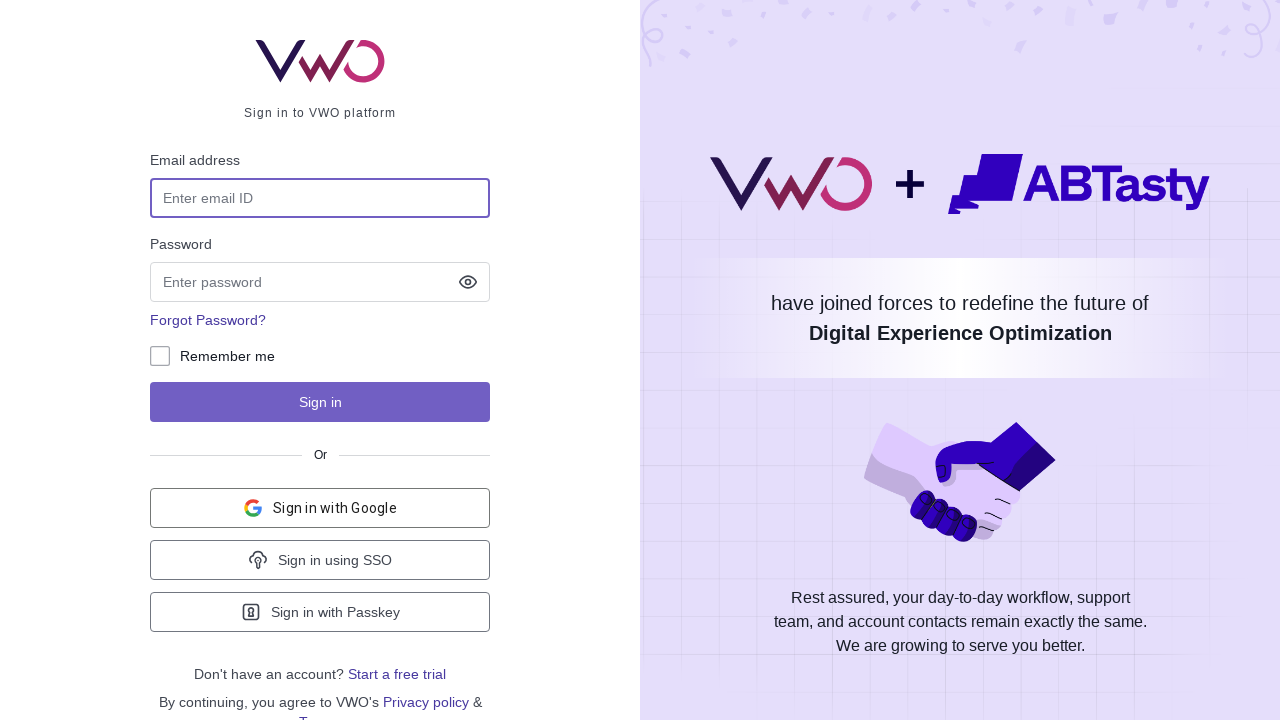

Verified page title is not empty
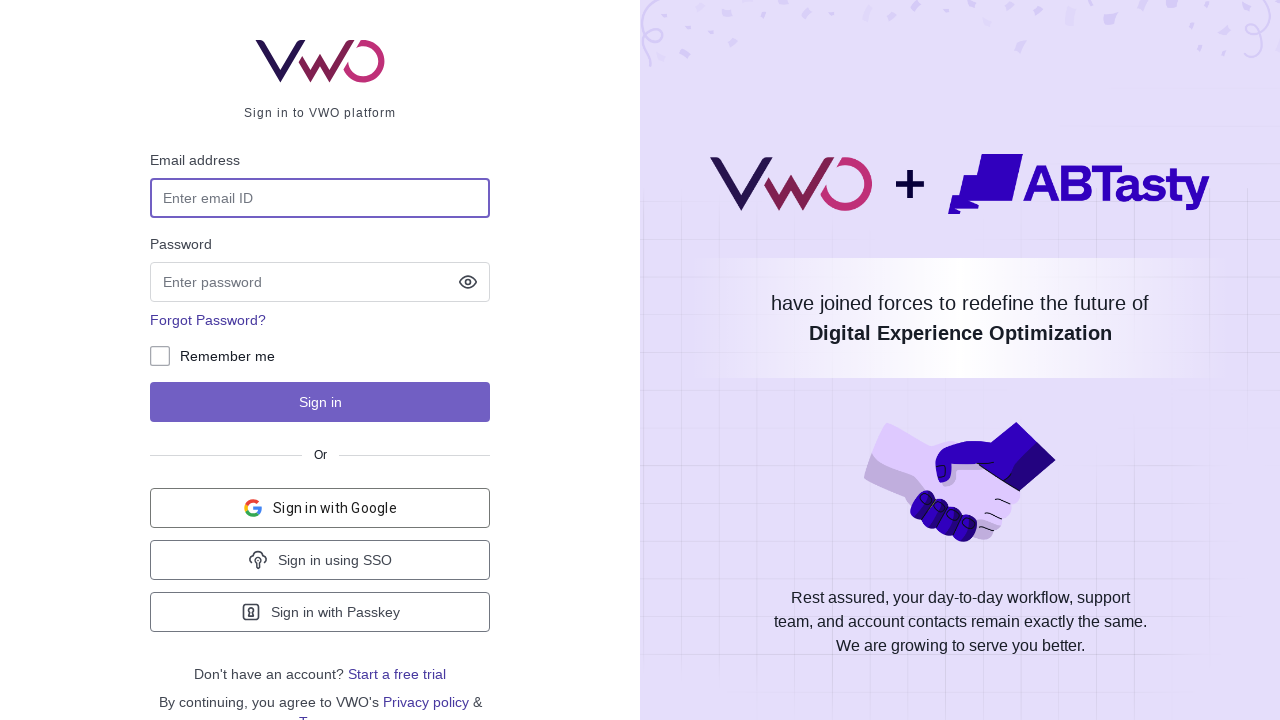

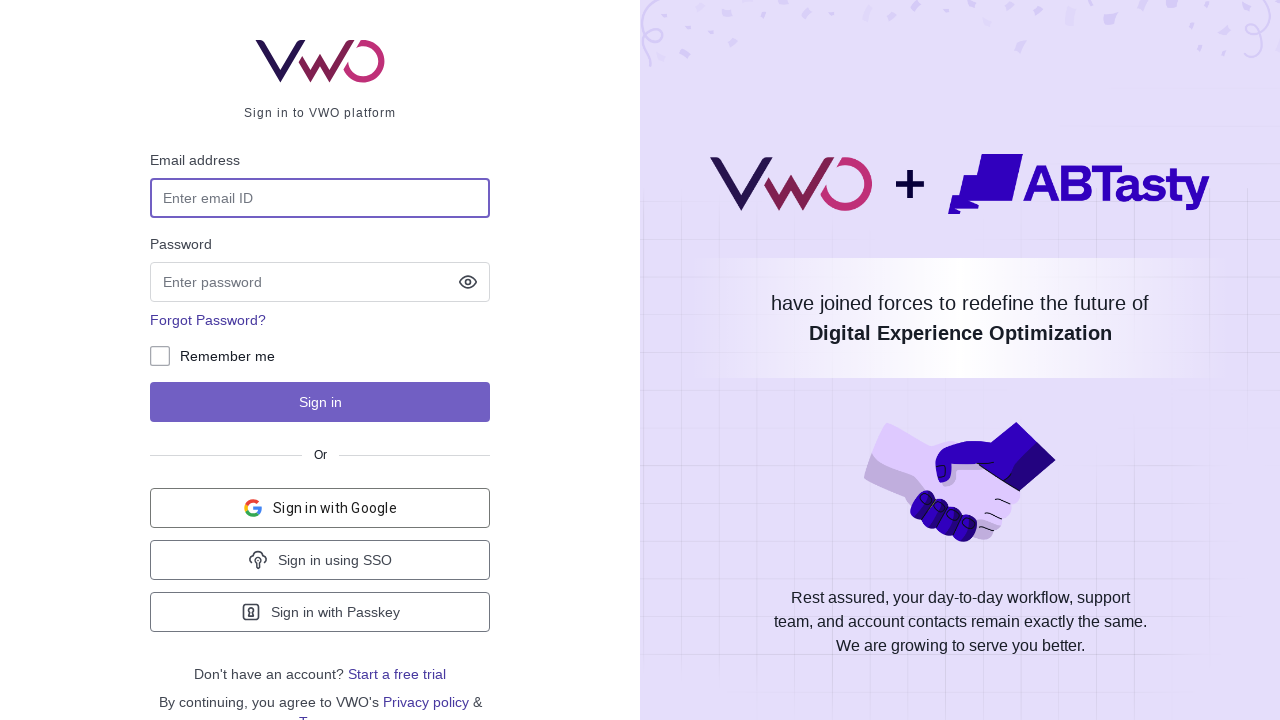